Tests that edits are cancelled when pressing Escape key

Starting URL: https://demo.playwright.dev/todomvc

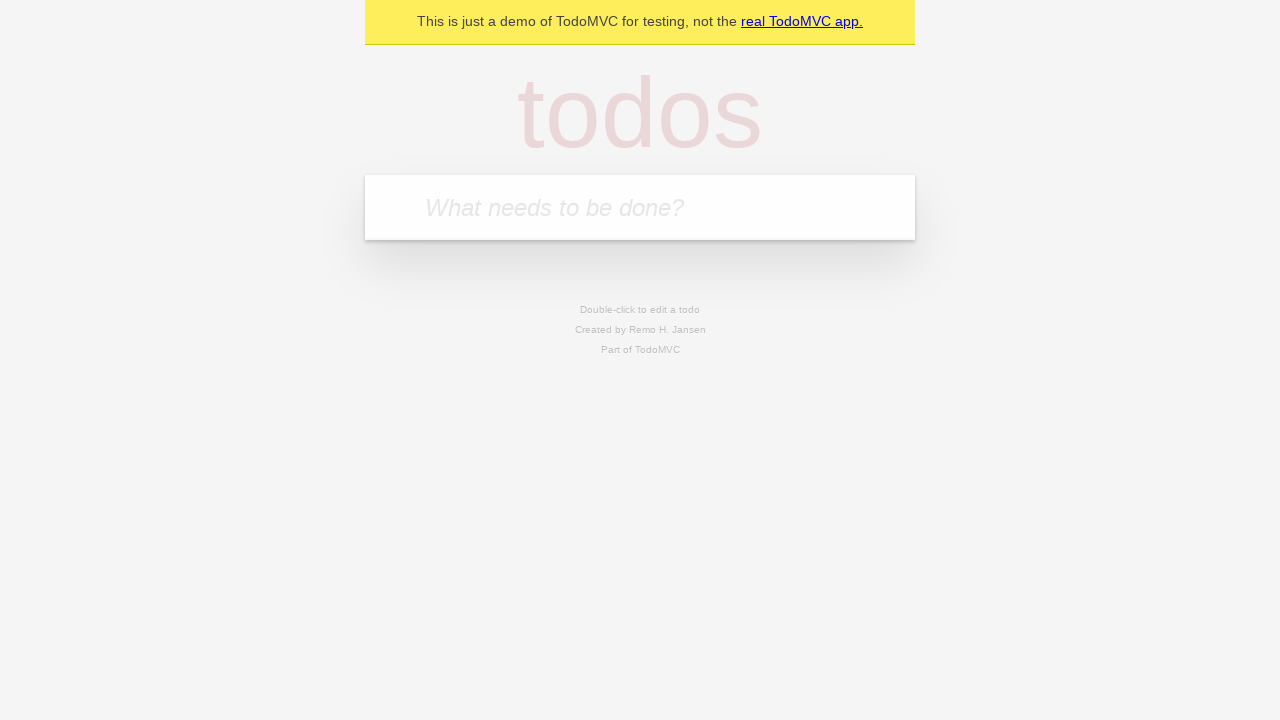

Filled todo input with 'buy some cheese' on internal:attr=[placeholder="What needs to be done?"i]
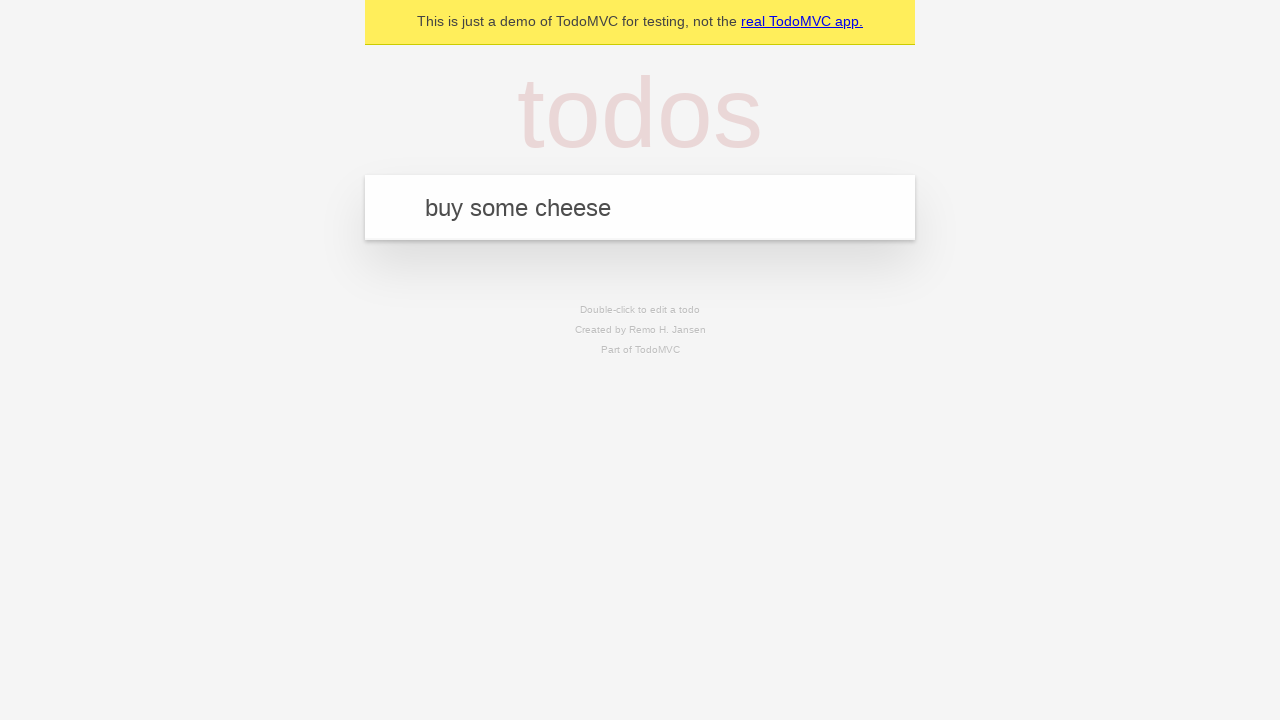

Pressed Enter to create todo 'buy some cheese' on internal:attr=[placeholder="What needs to be done?"i]
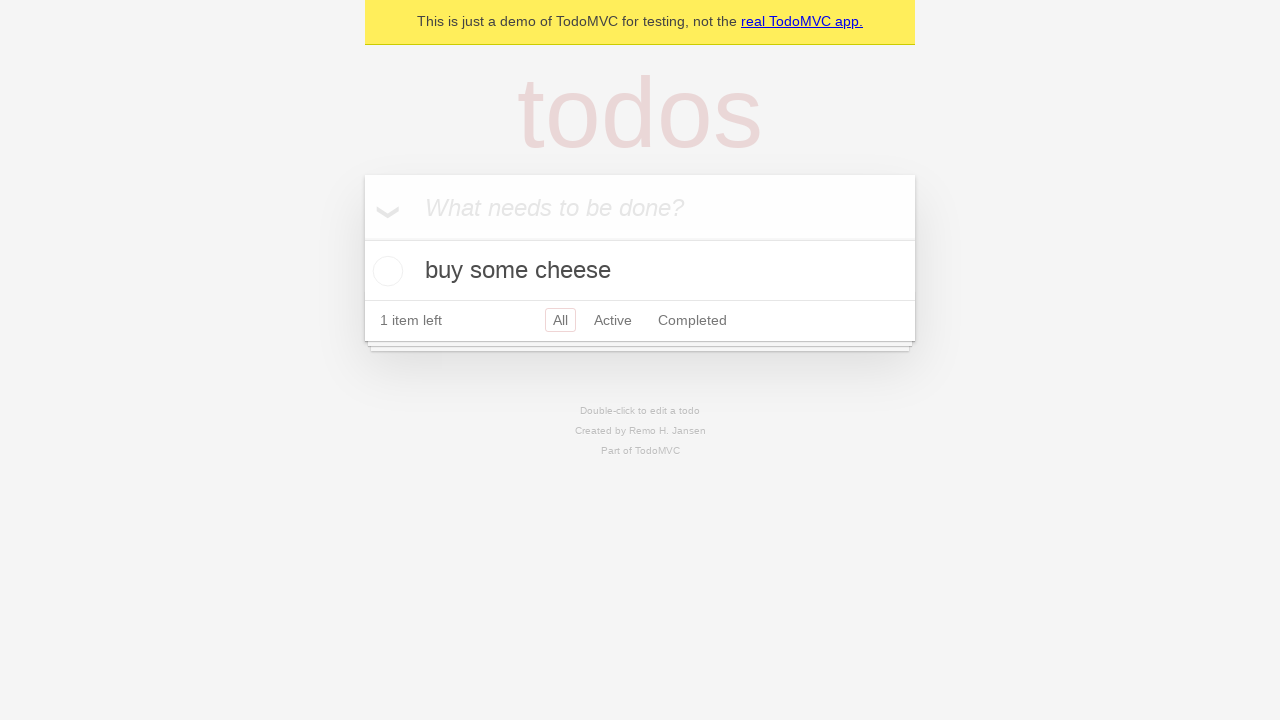

Filled todo input with 'feed the cat' on internal:attr=[placeholder="What needs to be done?"i]
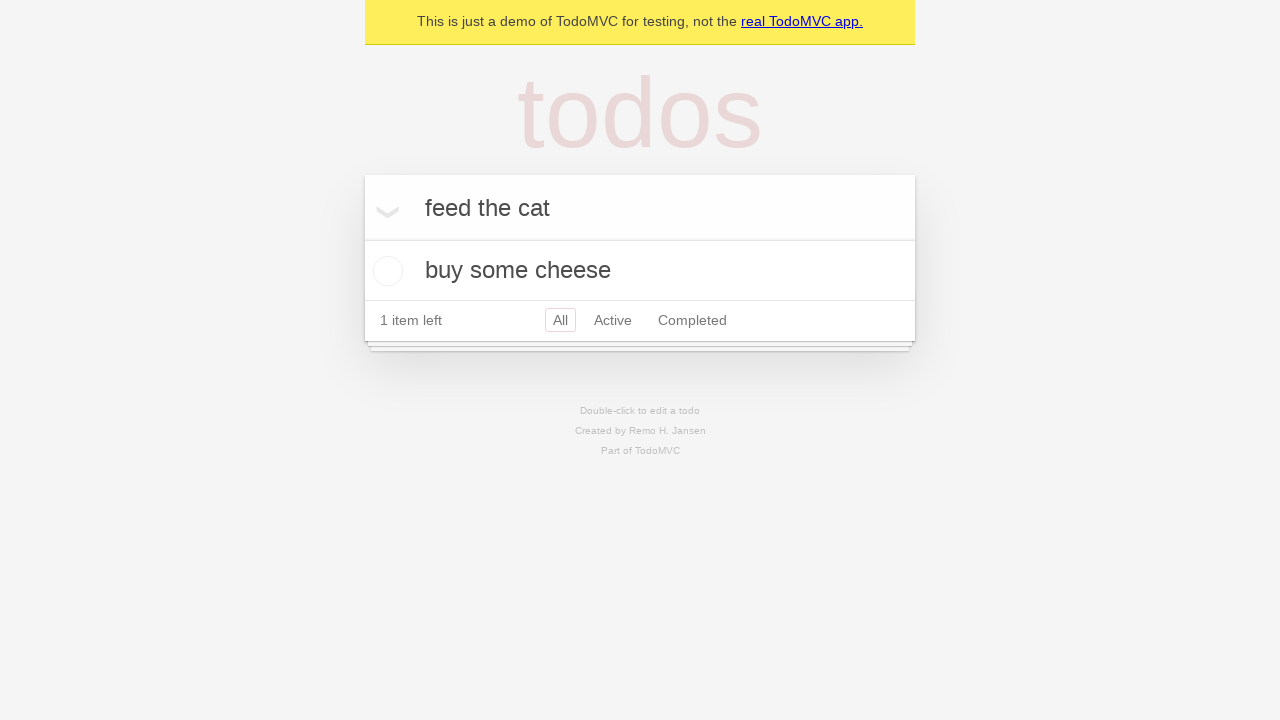

Pressed Enter to create todo 'feed the cat' on internal:attr=[placeholder="What needs to be done?"i]
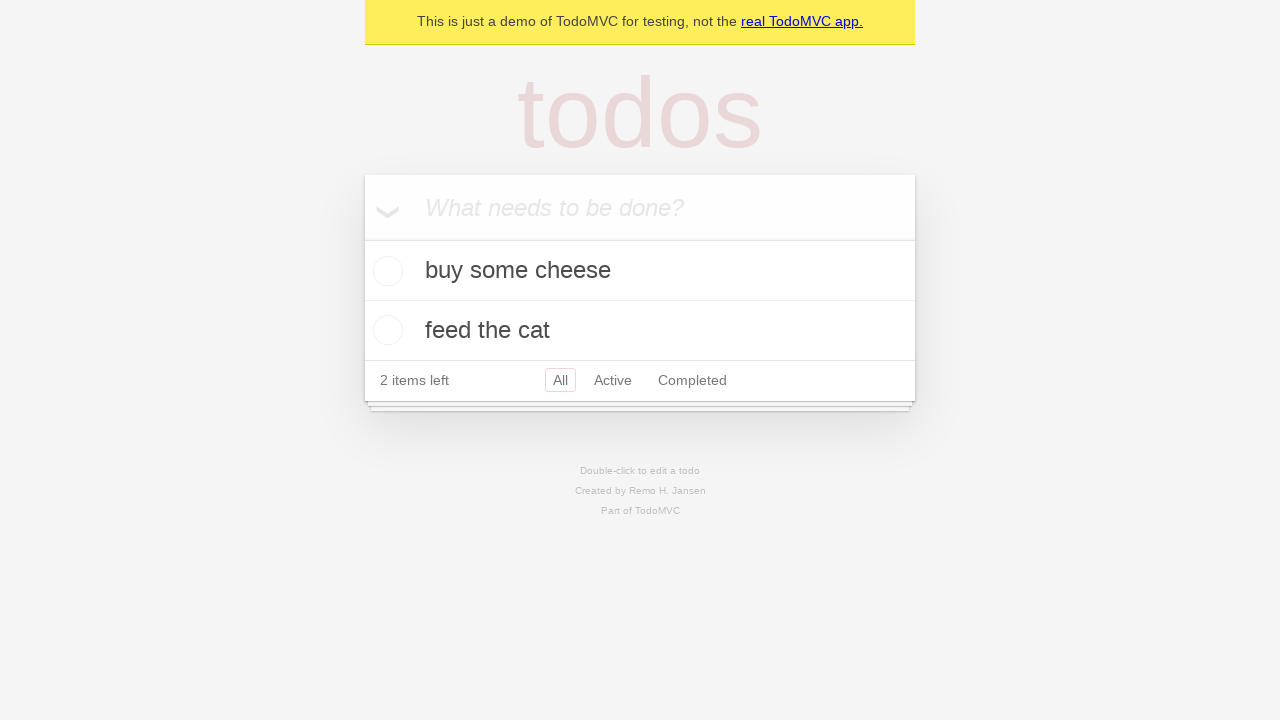

Filled todo input with 'book a doctors appointment' on internal:attr=[placeholder="What needs to be done?"i]
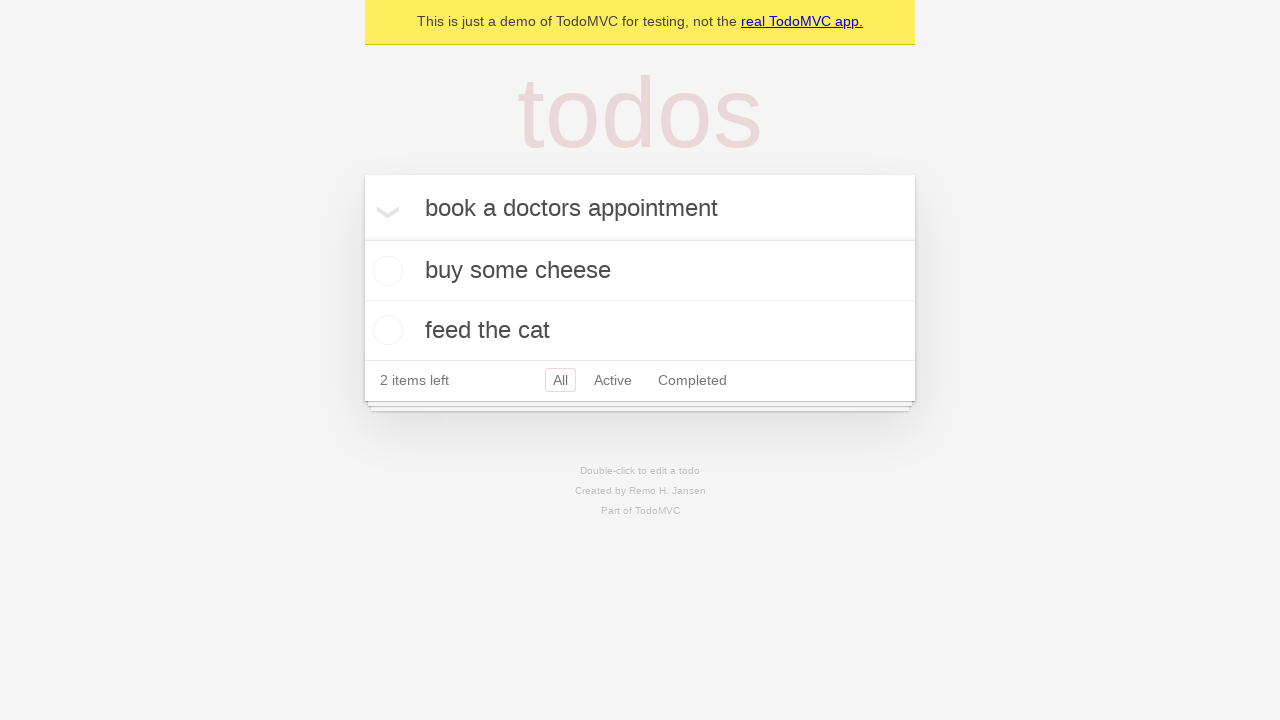

Pressed Enter to create todo 'book a doctors appointment' on internal:attr=[placeholder="What needs to be done?"i]
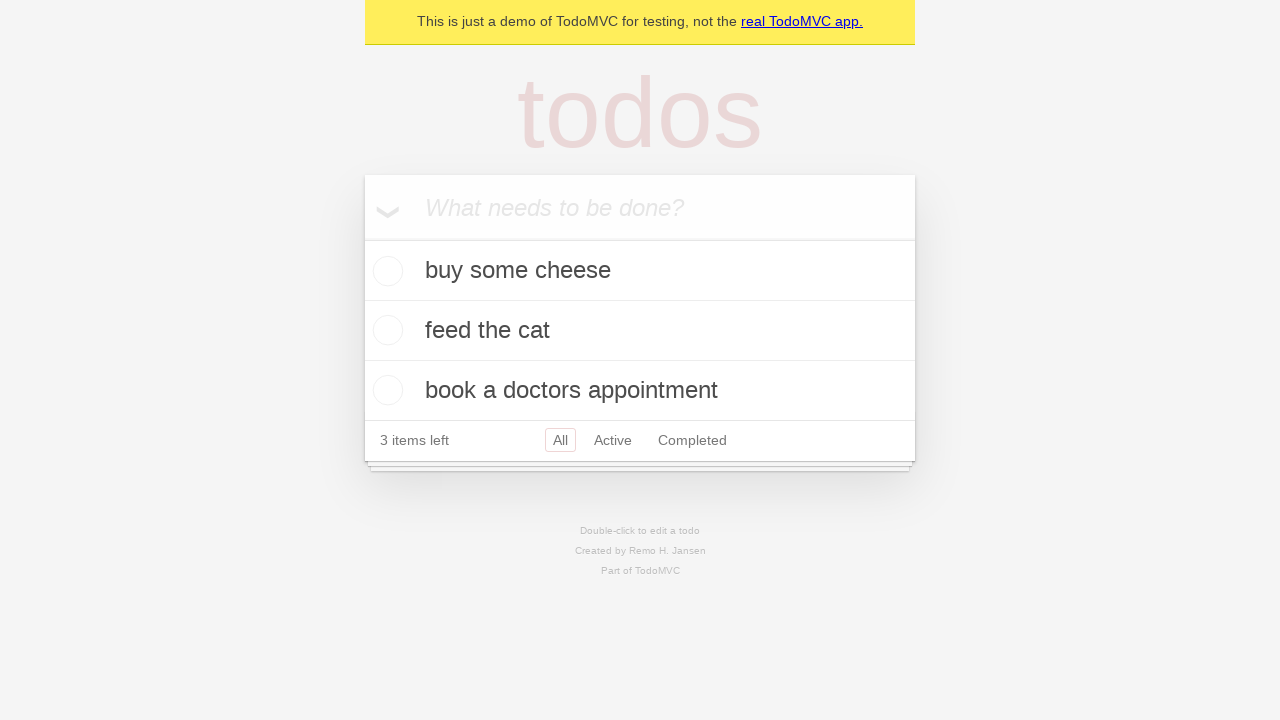

Waited for all 3 todo items to load
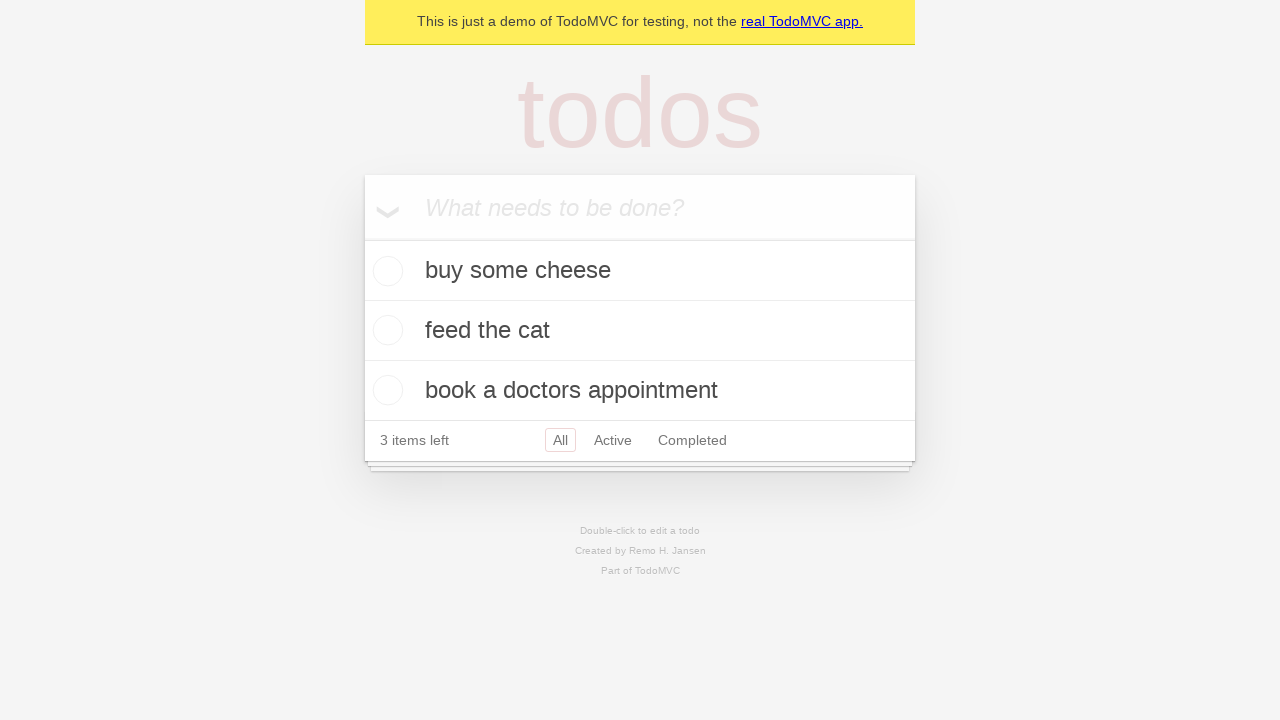

Double-clicked second todo item to enter edit mode at (640, 331) on internal:testid=[data-testid="todo-item"s] >> nth=1
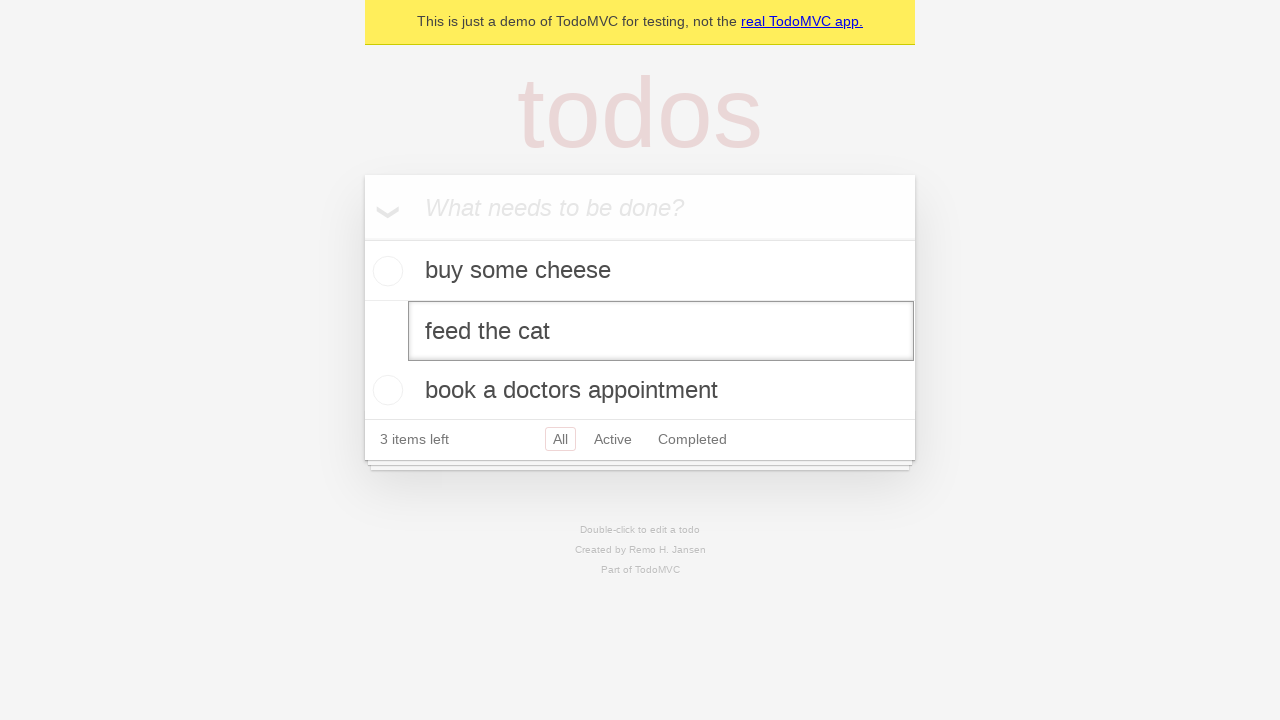

Filled edit field with 'buy some sausages' on internal:testid=[data-testid="todo-item"s] >> nth=1 >> internal:role=textbox[nam
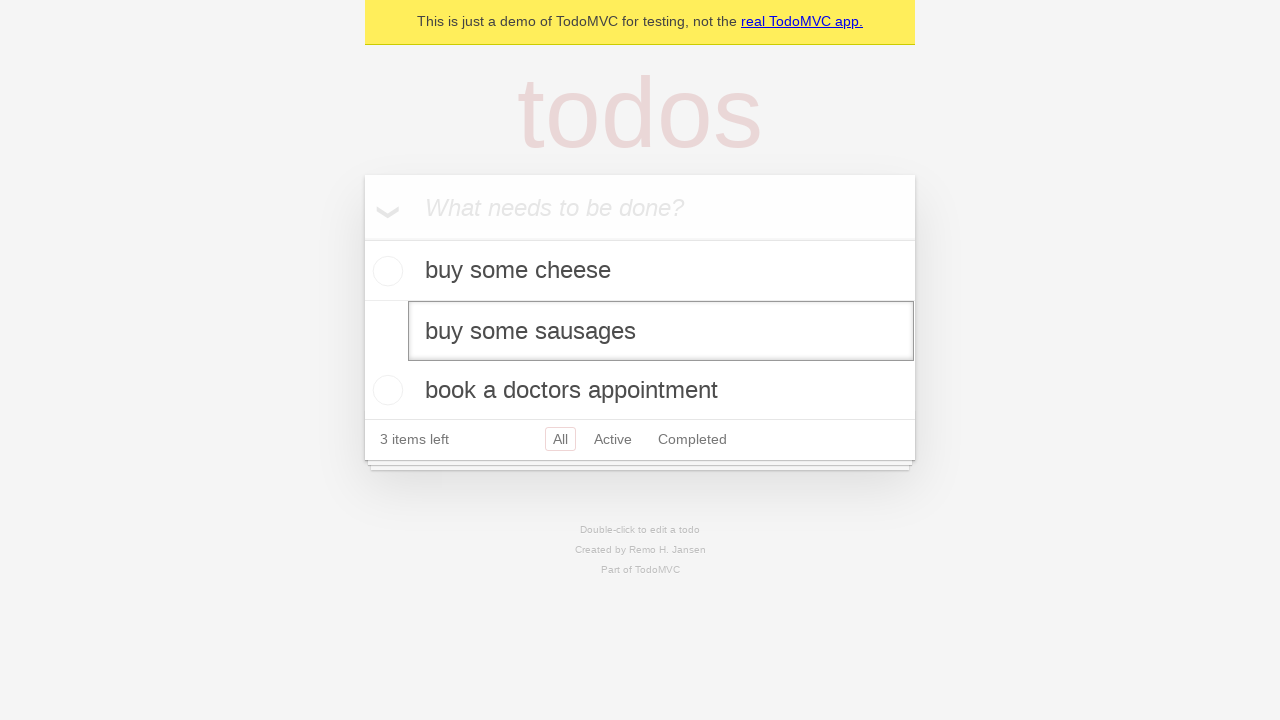

Pressed Escape key to cancel edit changes on internal:testid=[data-testid="todo-item"s] >> nth=1 >> internal:role=textbox[nam
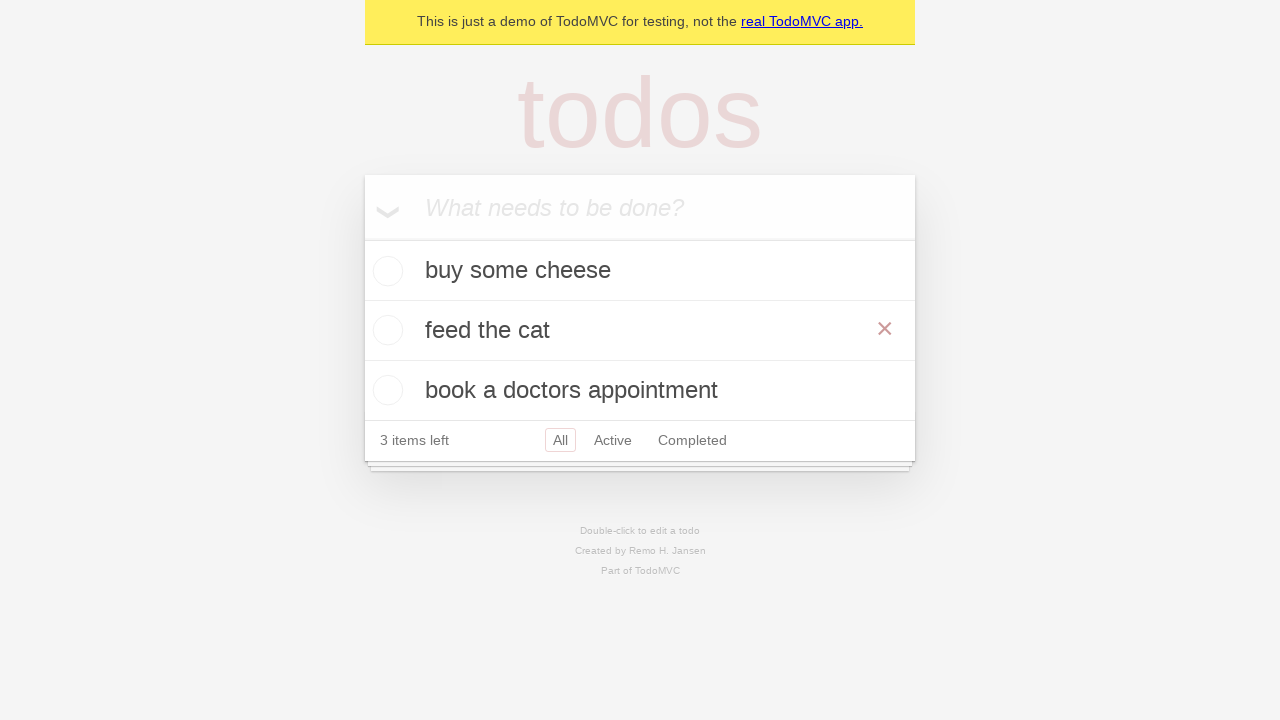

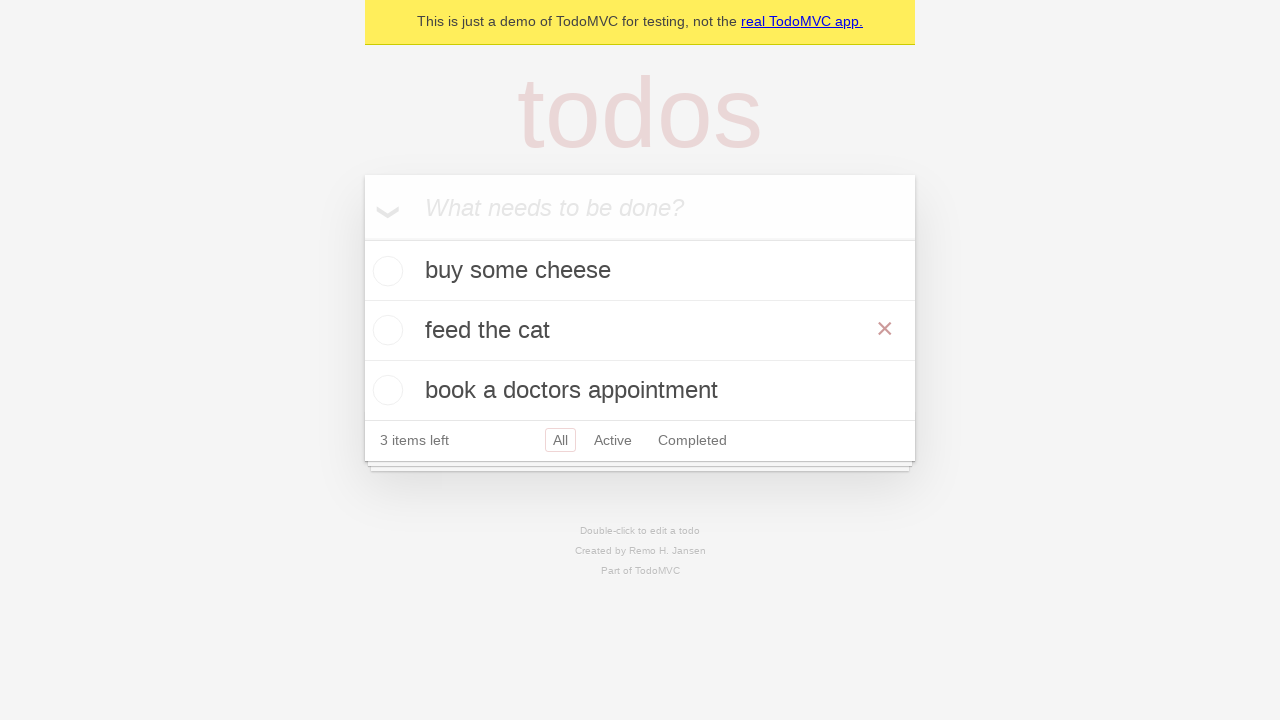